Tests the text box form by filling in full name, email, current address, and permanent address fields, then submitting and verifying the output

Starting URL: https://demoqa.com/text-box

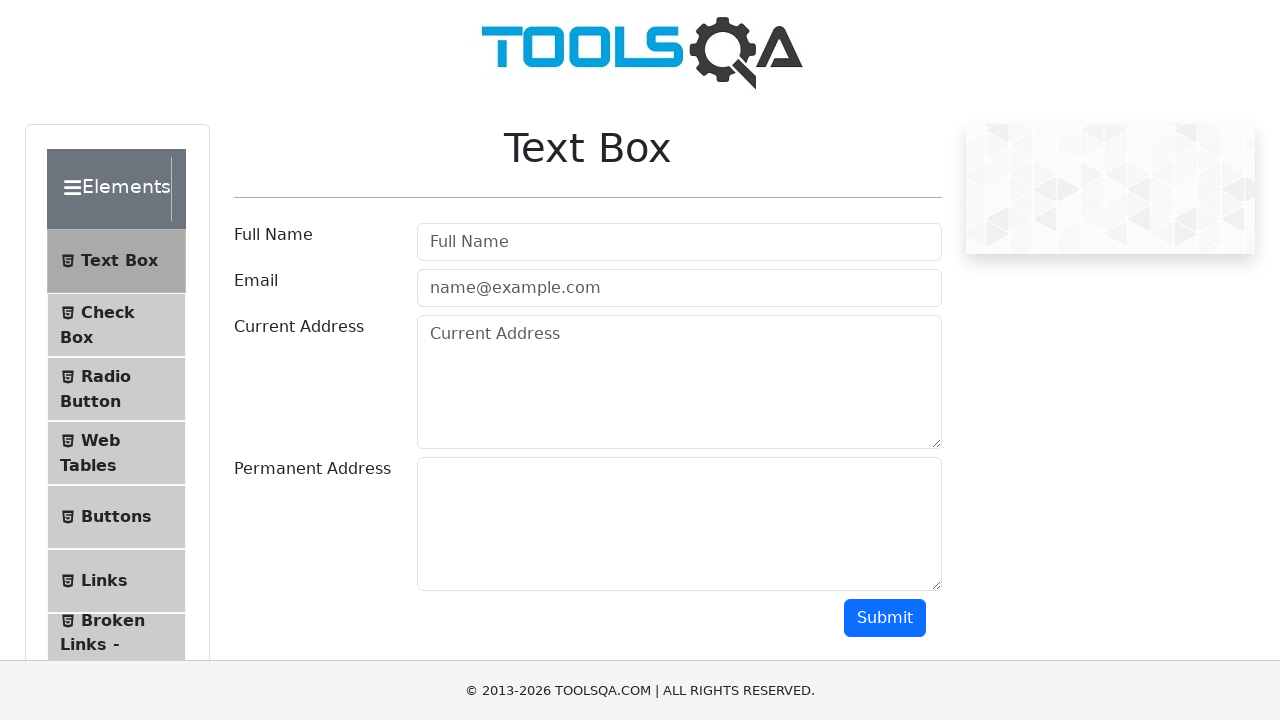

Filled Full Name field with 'Max' on #userName
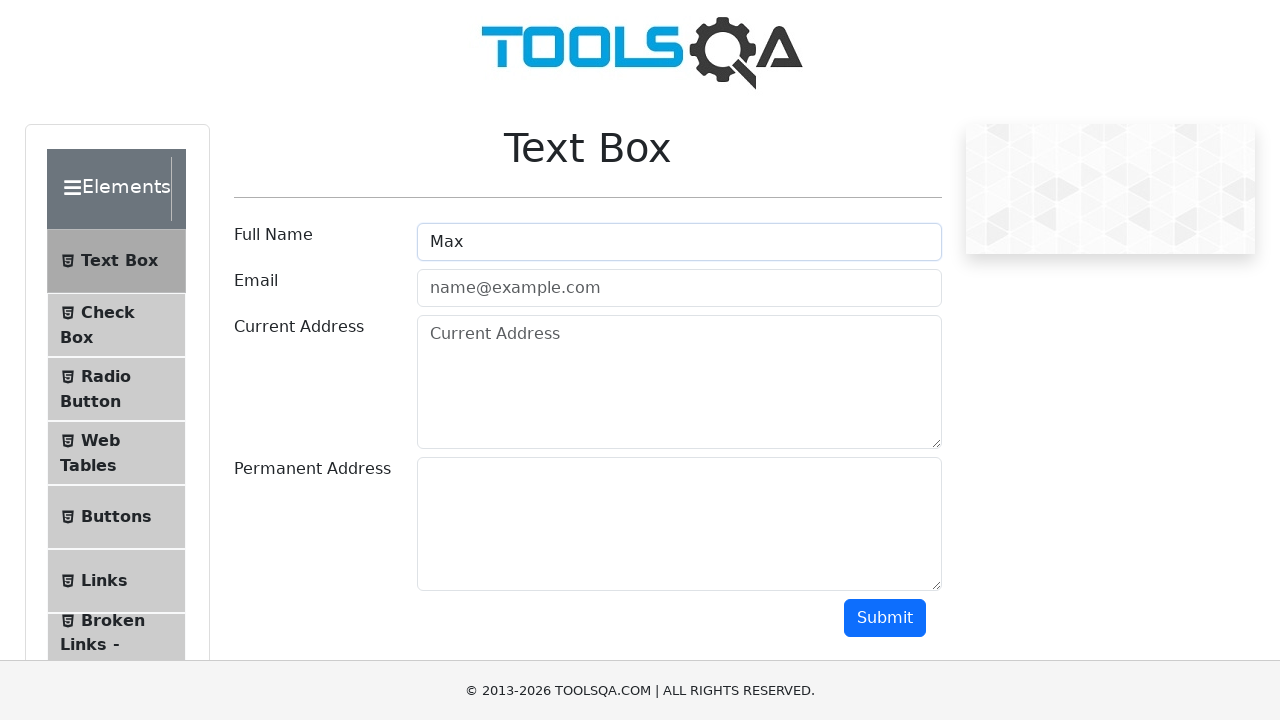

Filled Email field with 'max@mail.ru' on #userEmail
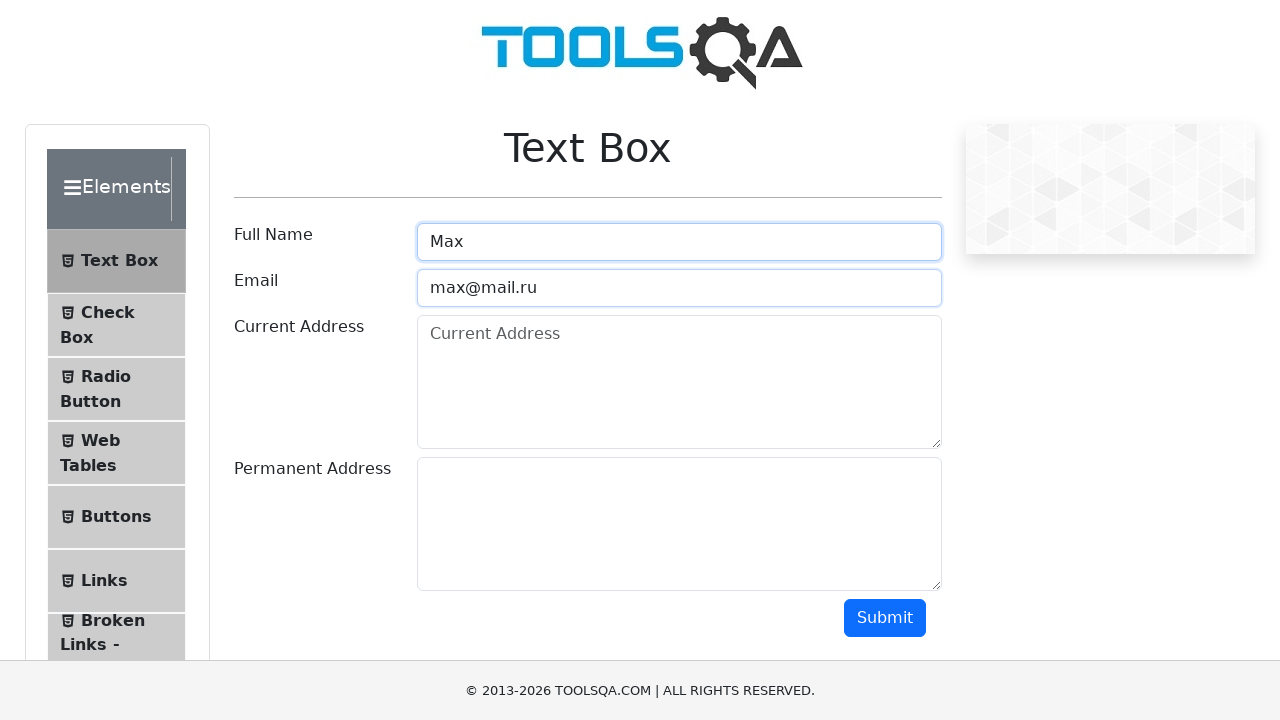

Filled Current Address field with full address on #currentAddress
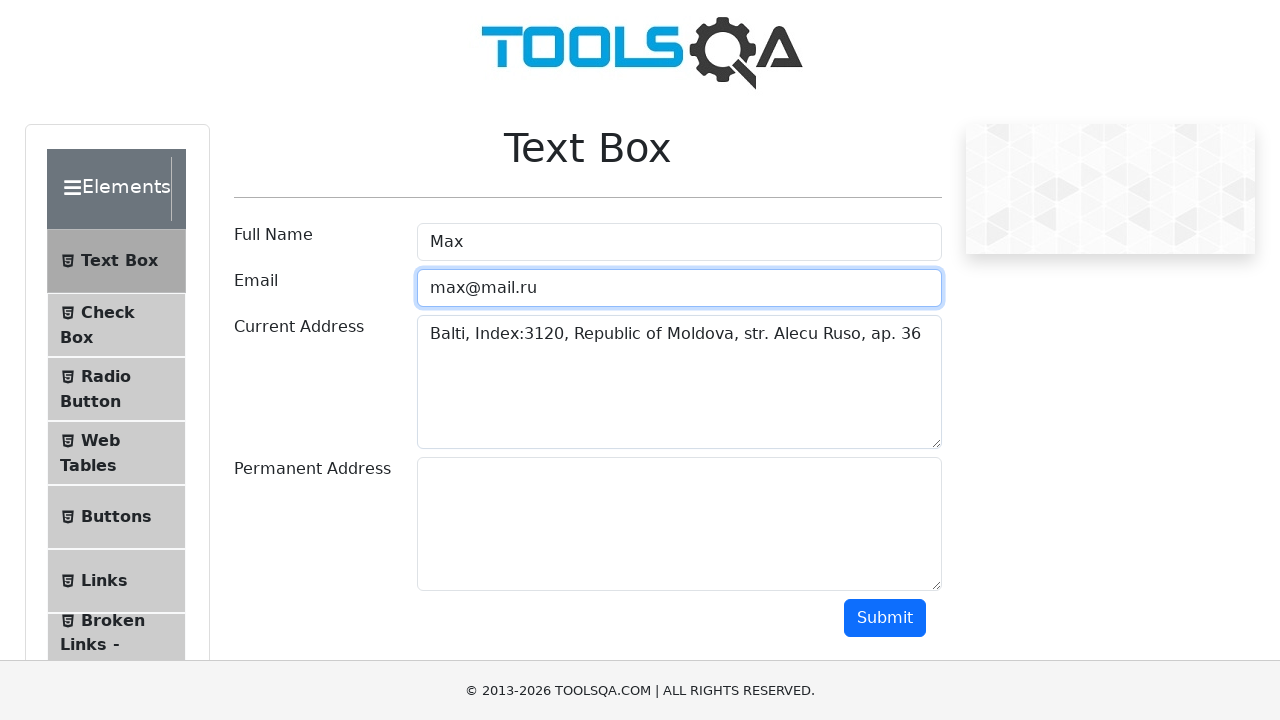

Filled Permanent Address field with full address on #permanentAddress
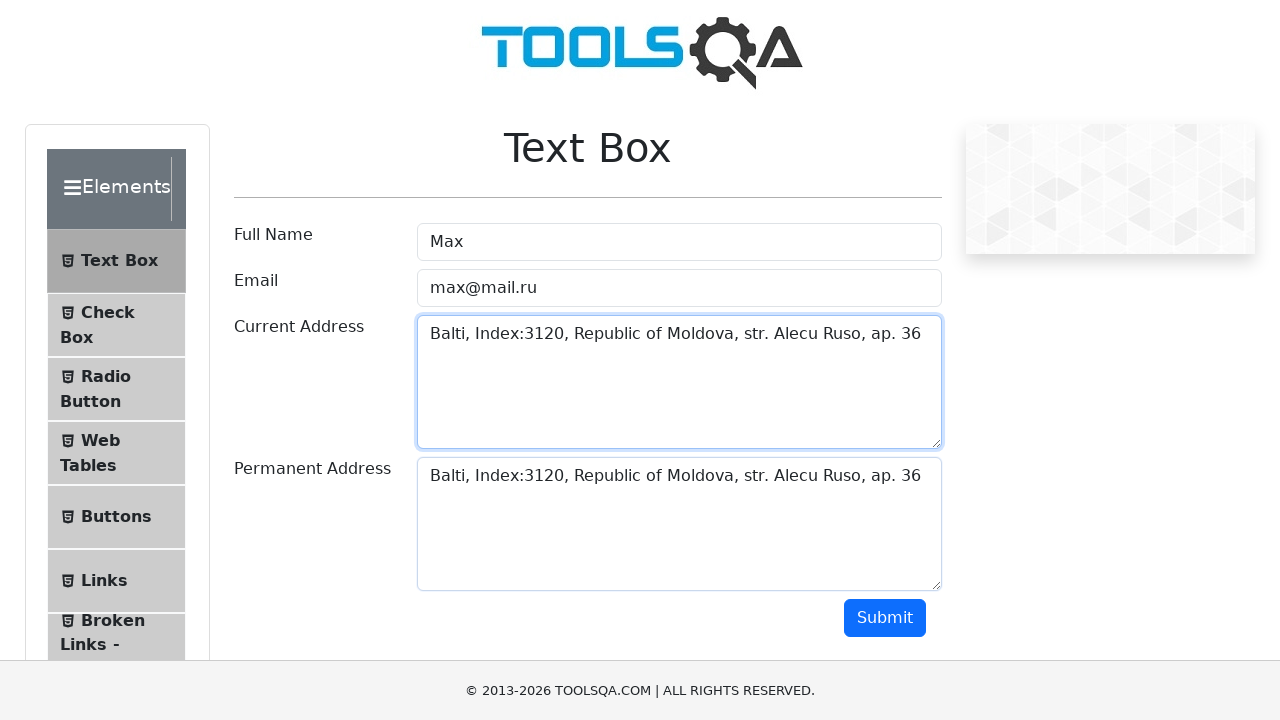

Scrolled submit button into view
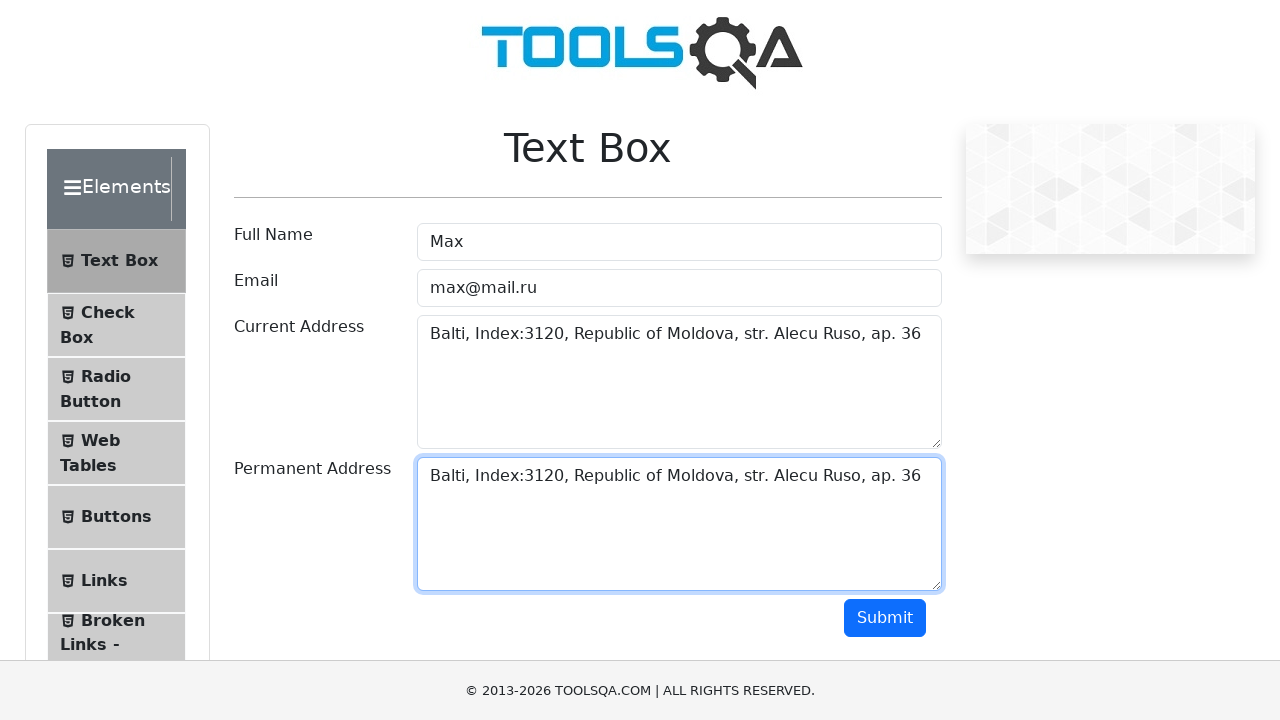

Clicked submit button to submit the form at (885, 618) on #submit
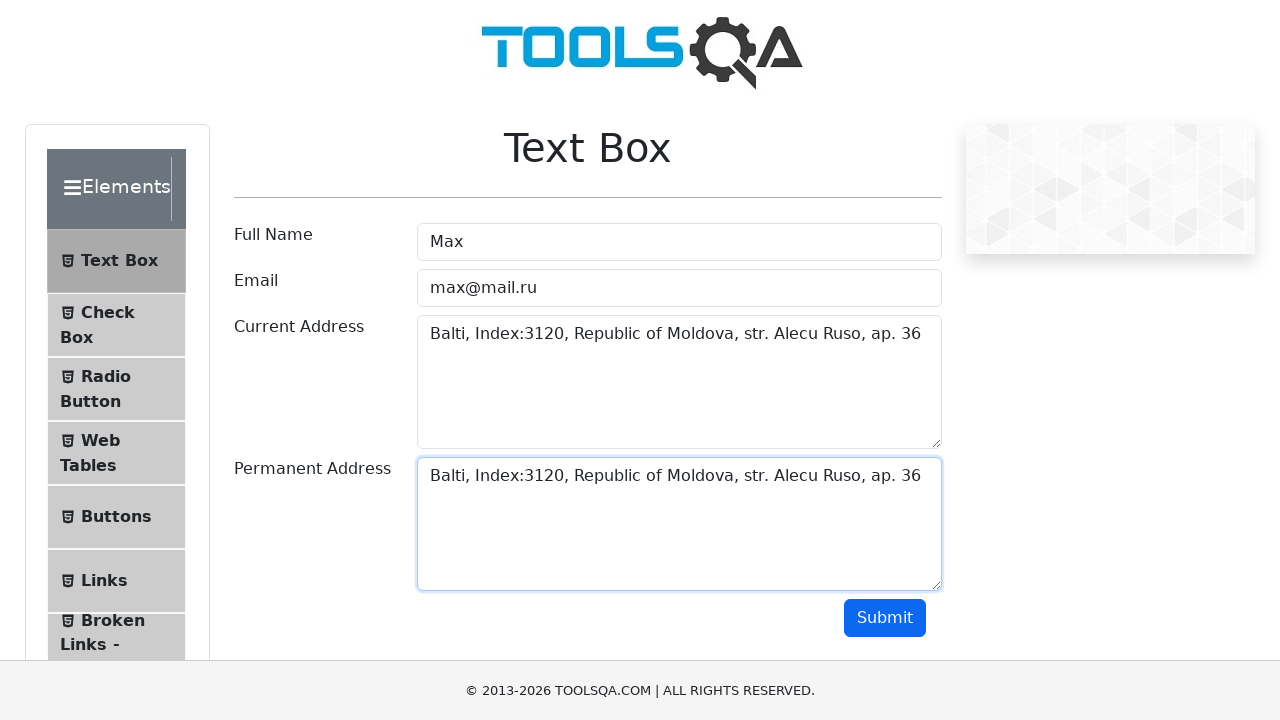

Output name field appeared
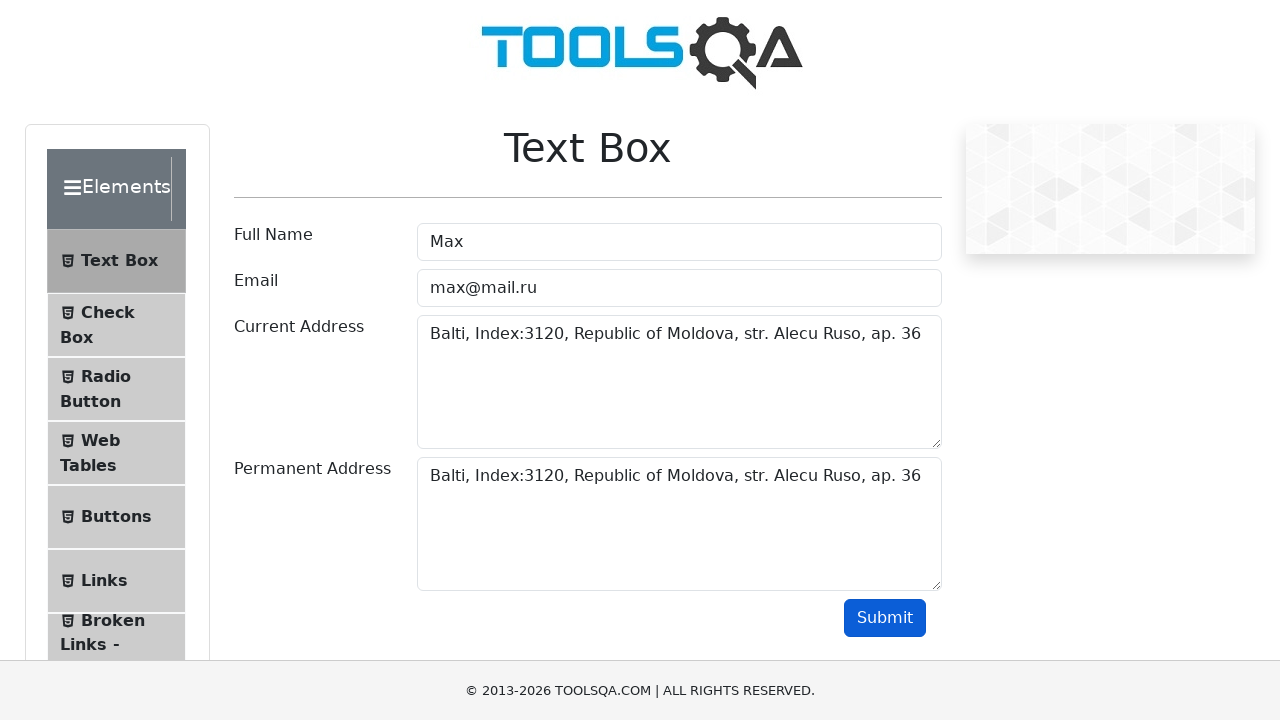

Verified name output is 'Name:Max'
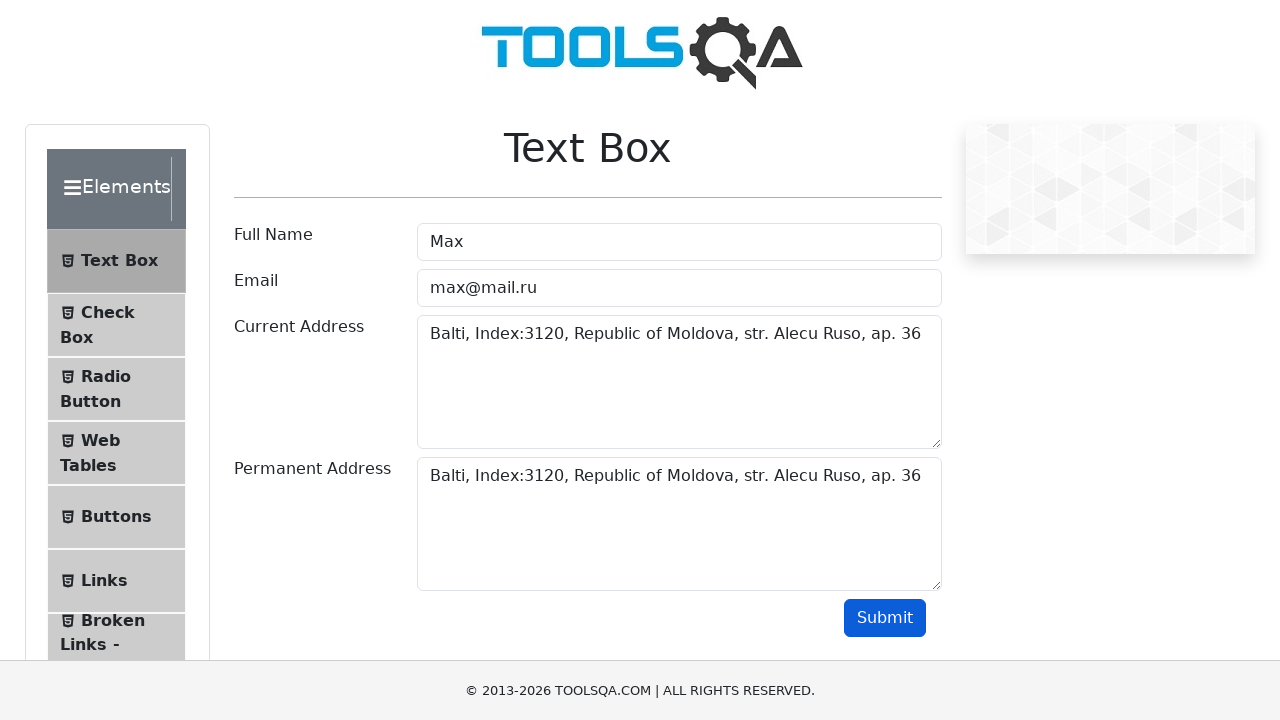

Verified email output is 'Email:max@mail.ru'
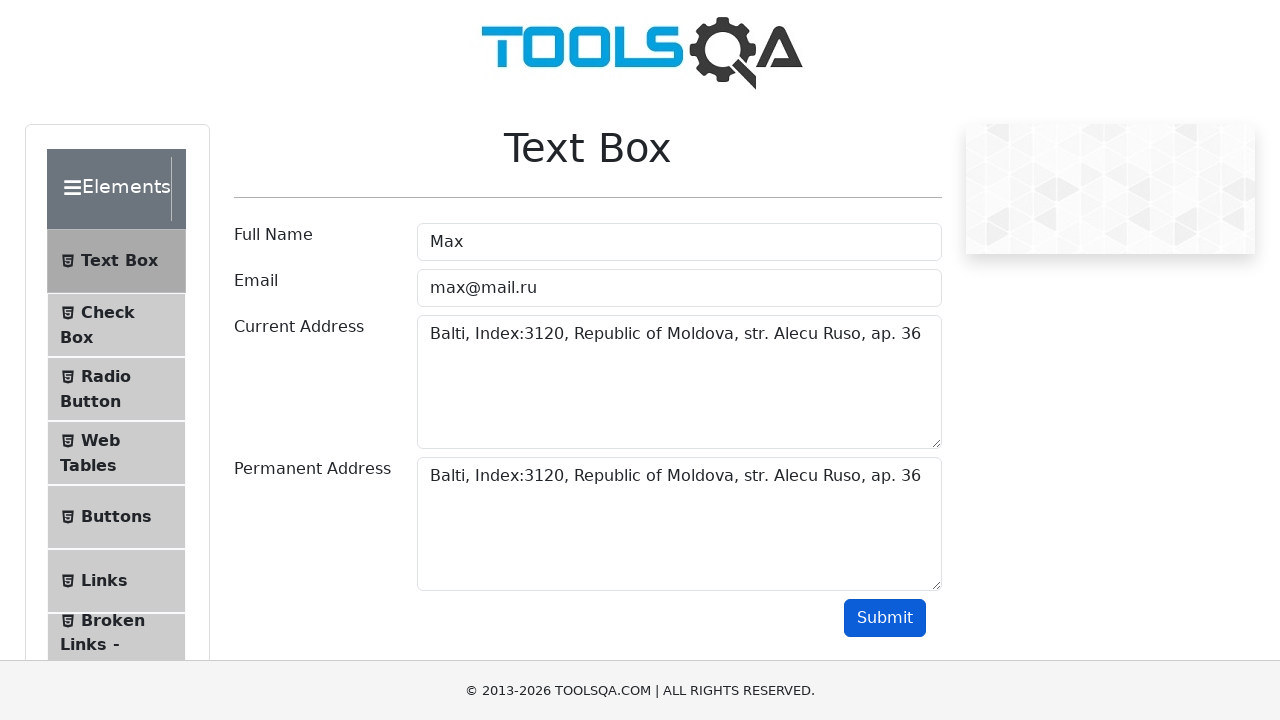

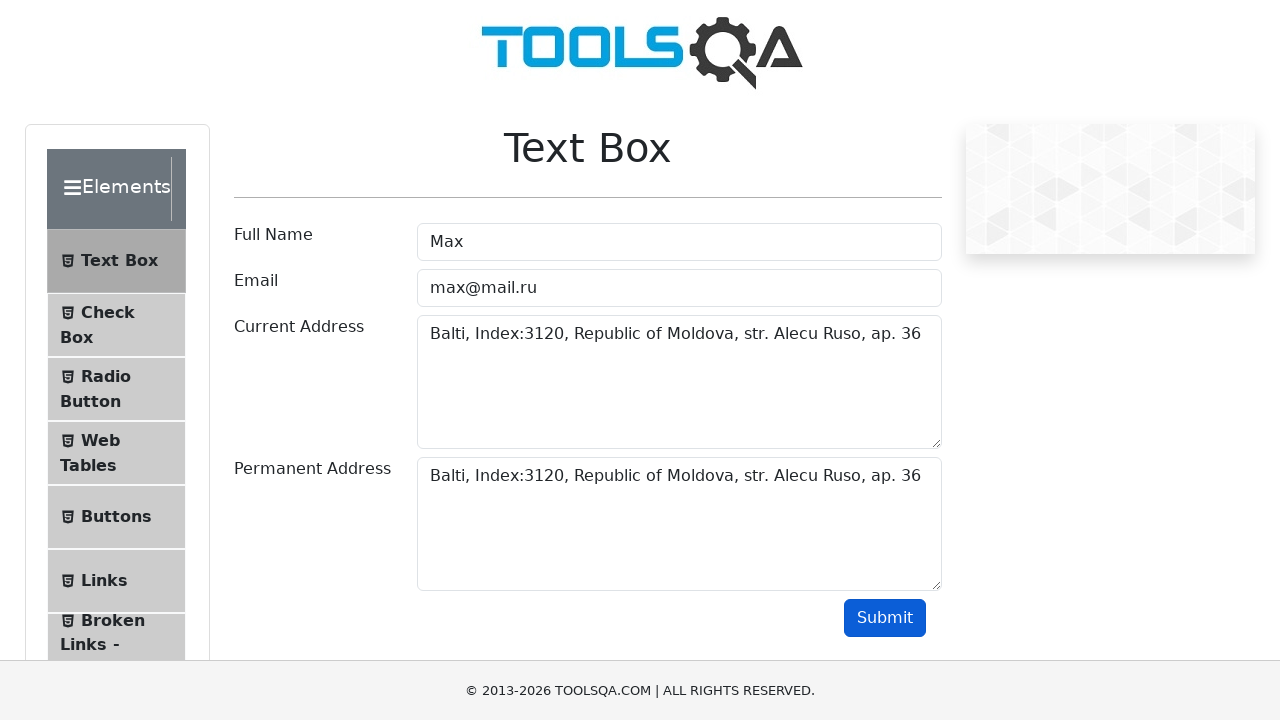